Tests the WIPO PatentScope search functionality by clicking the main search button and changing the results per page setting to 200, then verifying that search results load.

Starting URL: https://patentscope.wipo.int/search/ru/search.jsf

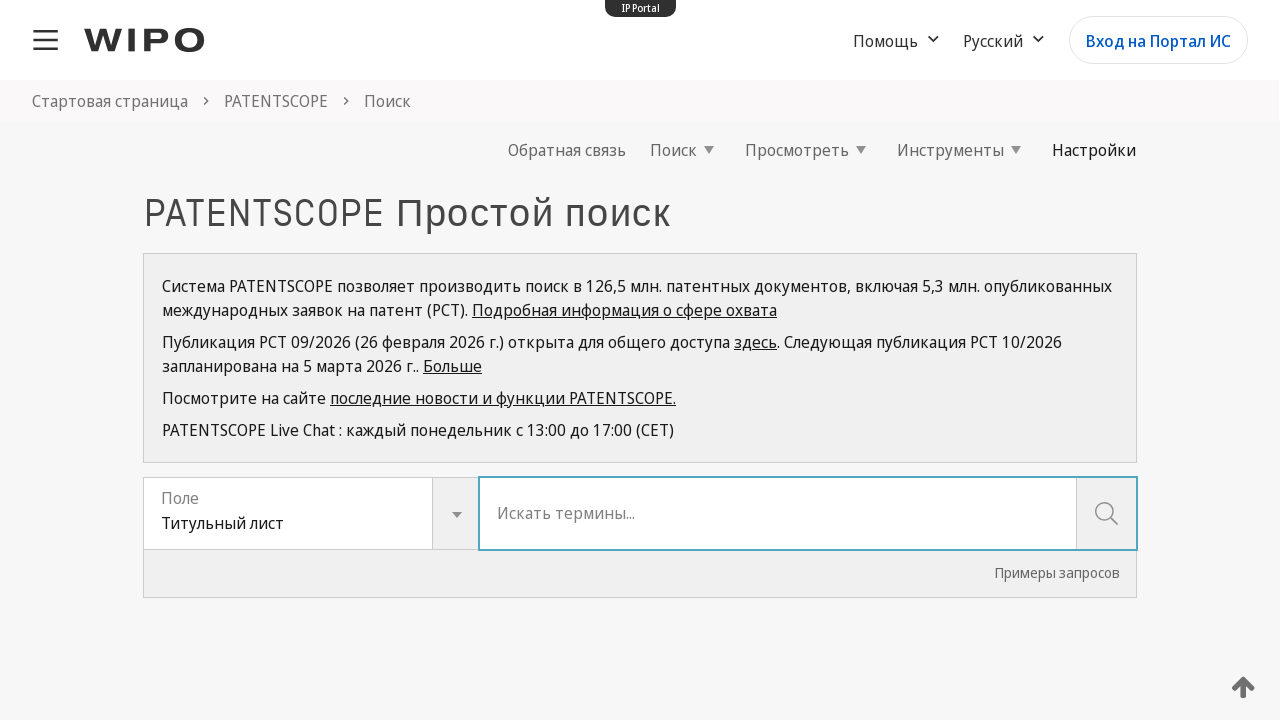

Search form loaded successfully
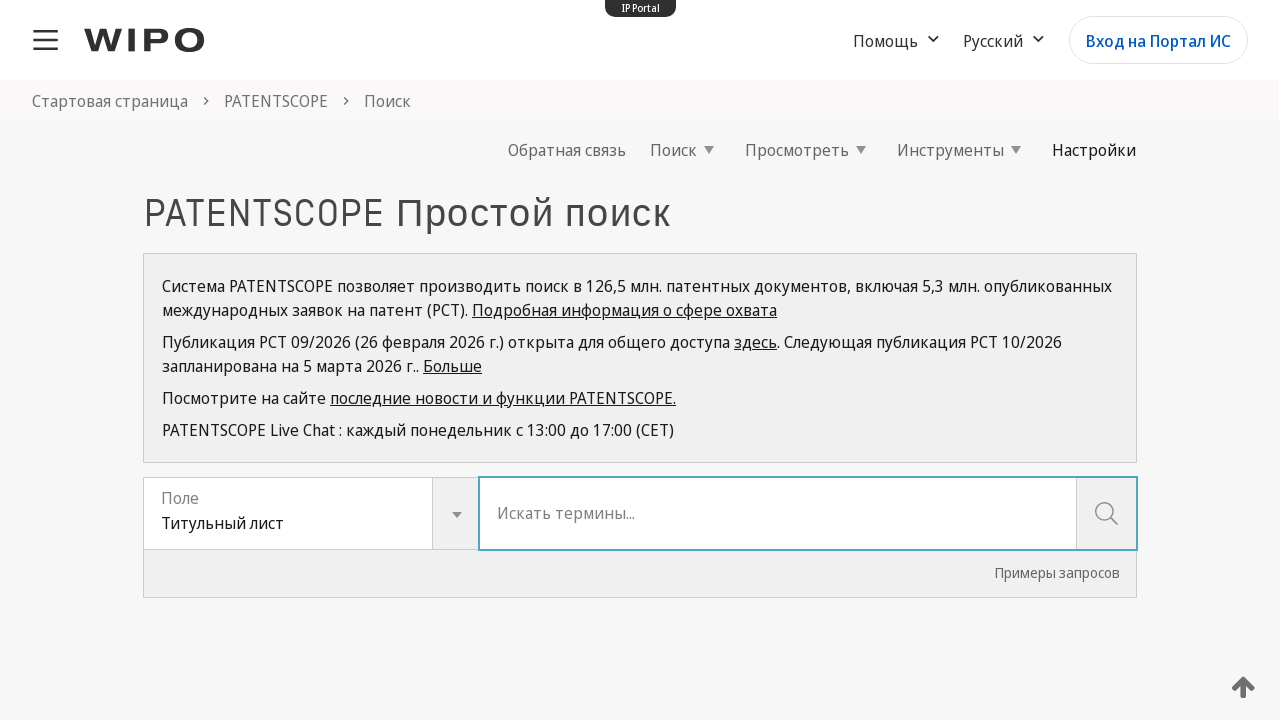

Clicked main search button at (1106, 513) on xpath=/html/body/div[2]/div[5]/div/div[2]/form/div/div[1]/div[2]/div/div/div[1]/
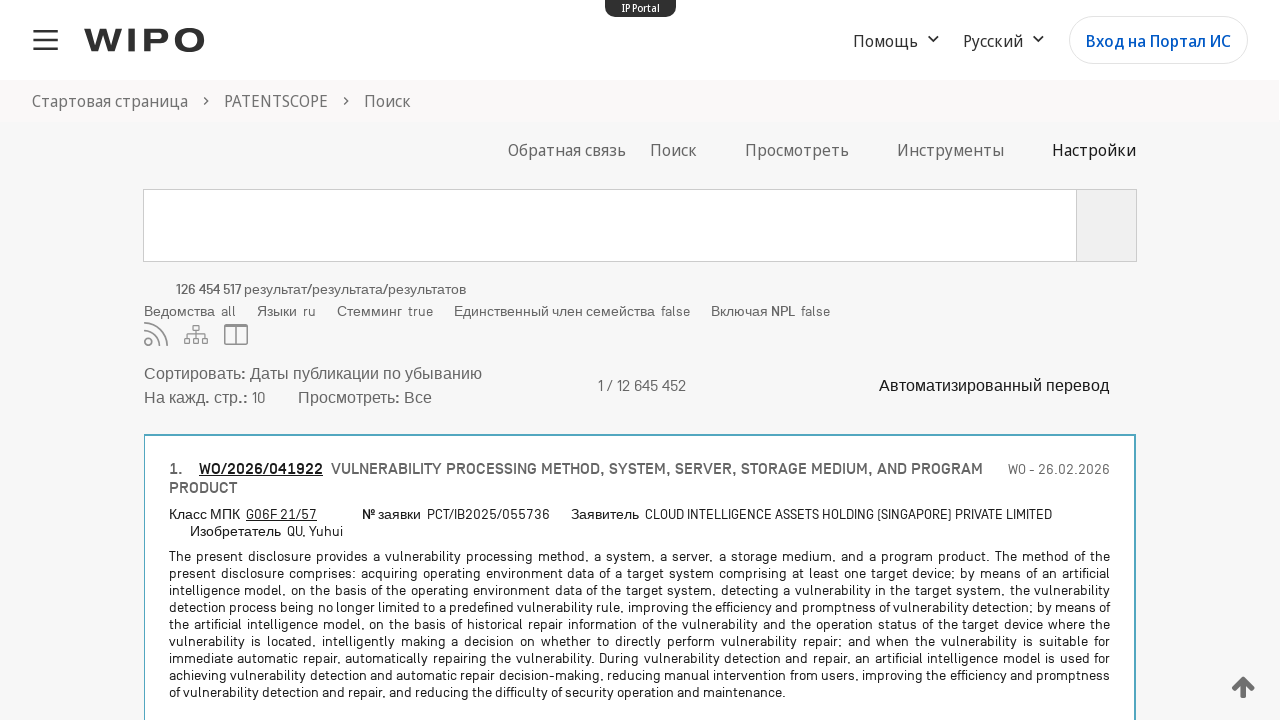

Results page loaded and results per page dropdown appeared
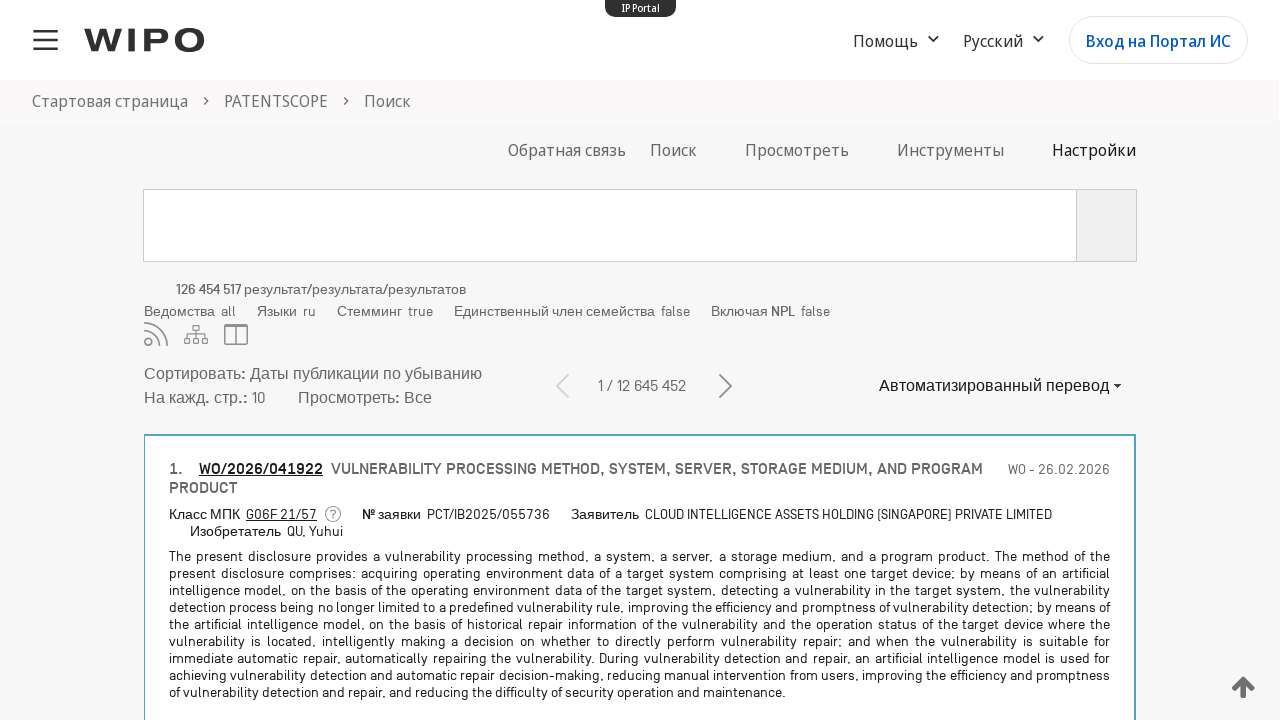

Changed results per page setting to 200 on #resultListCommandsForm\:perPage\:input
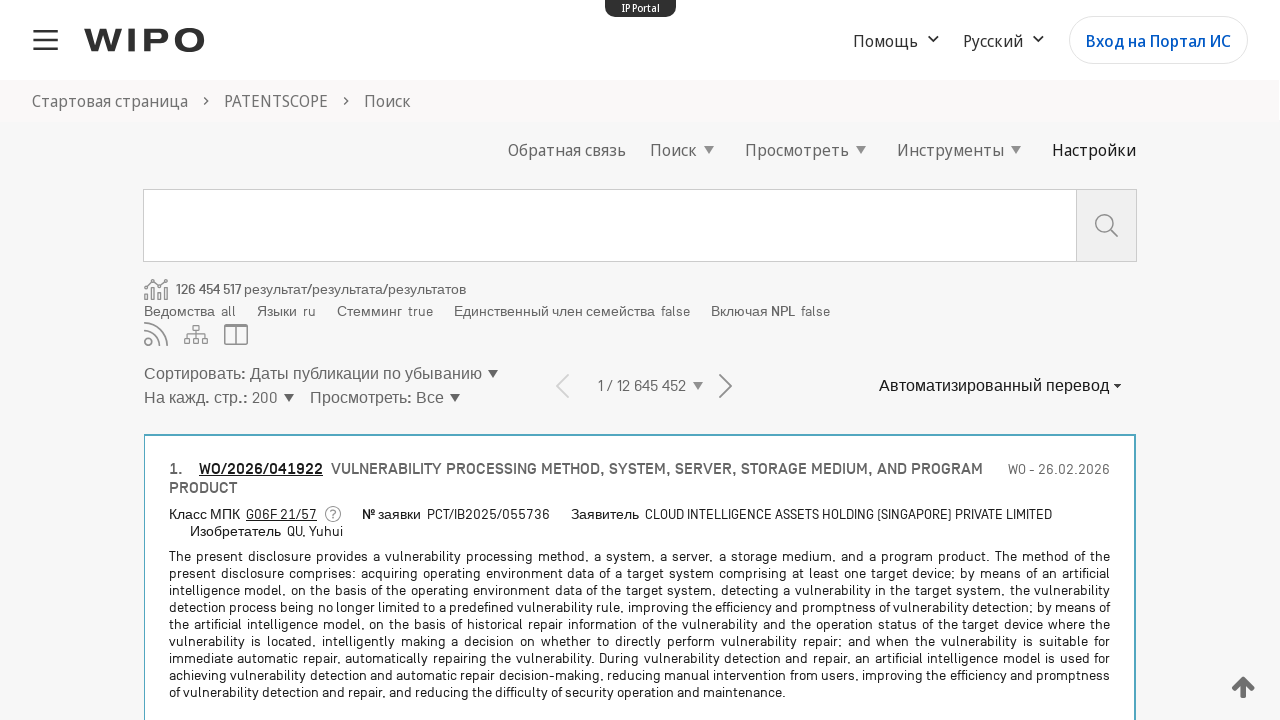

Search results loaded with more than 10 patent results displayed
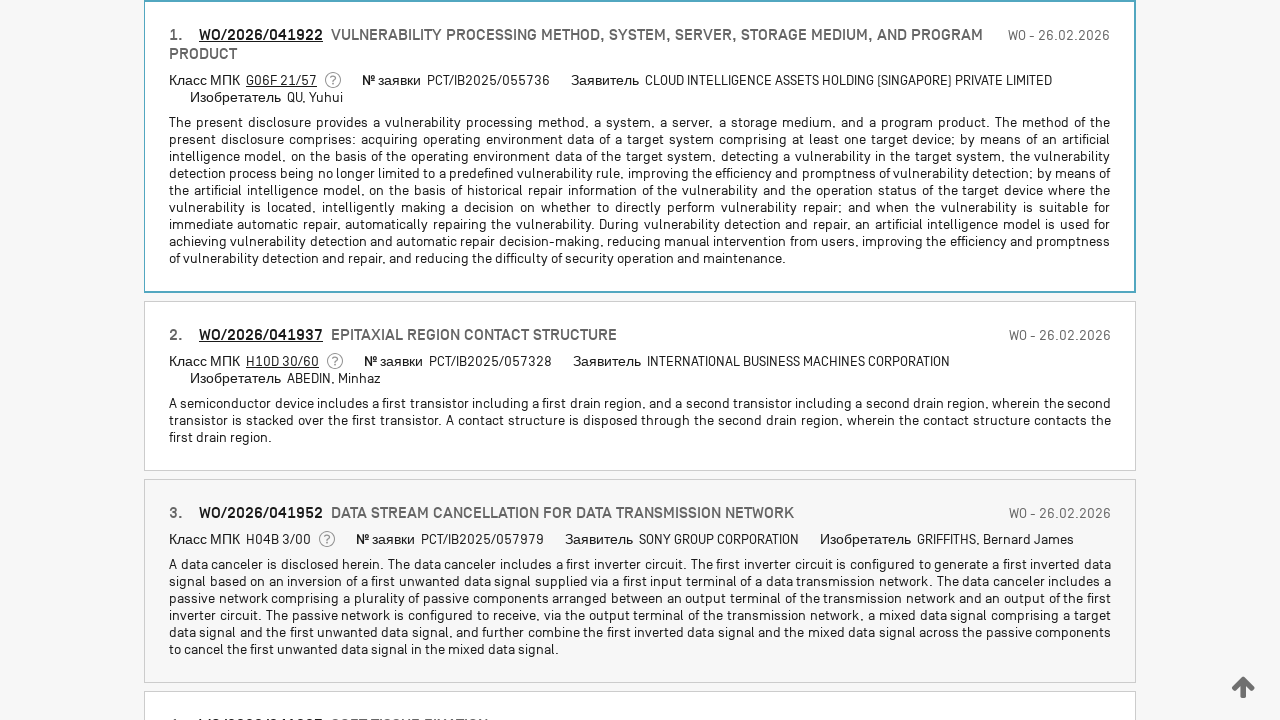

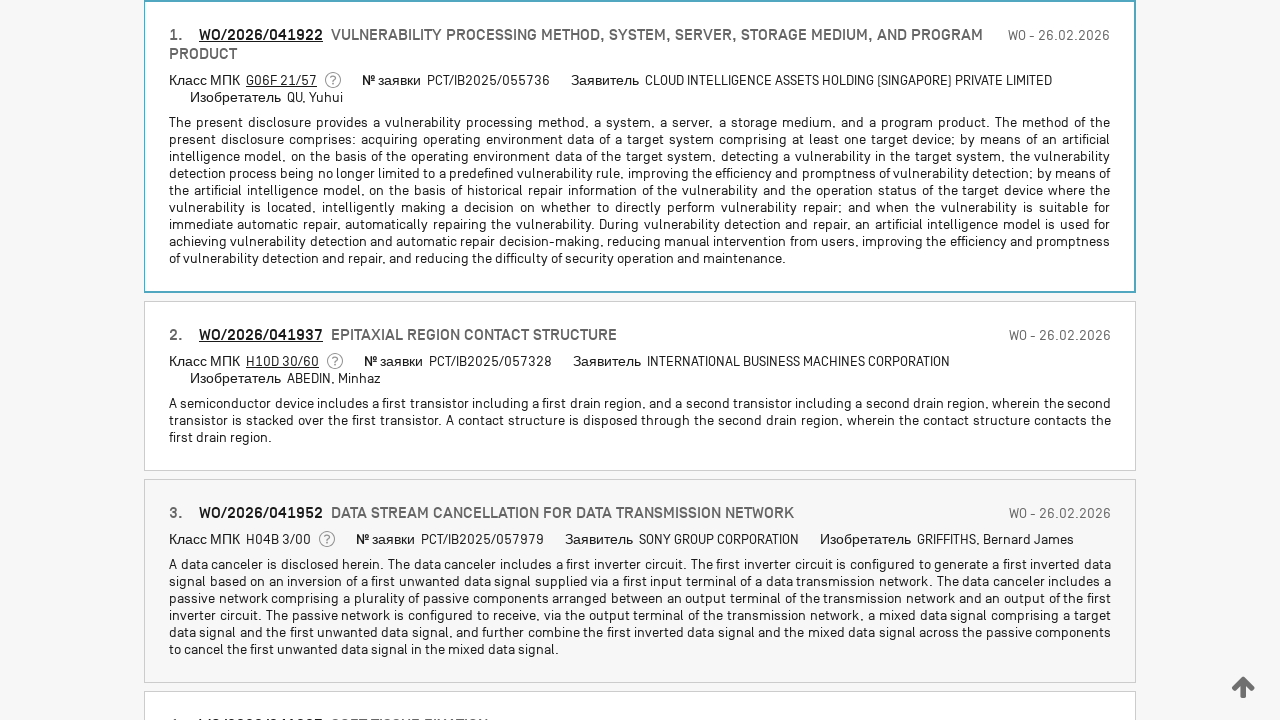